Tests checkbox selection functionality by selecting specific day checkboxes (Monday and Sunday) on a test automation practice page

Starting URL: https://testautomationpractice.blogspot.com/

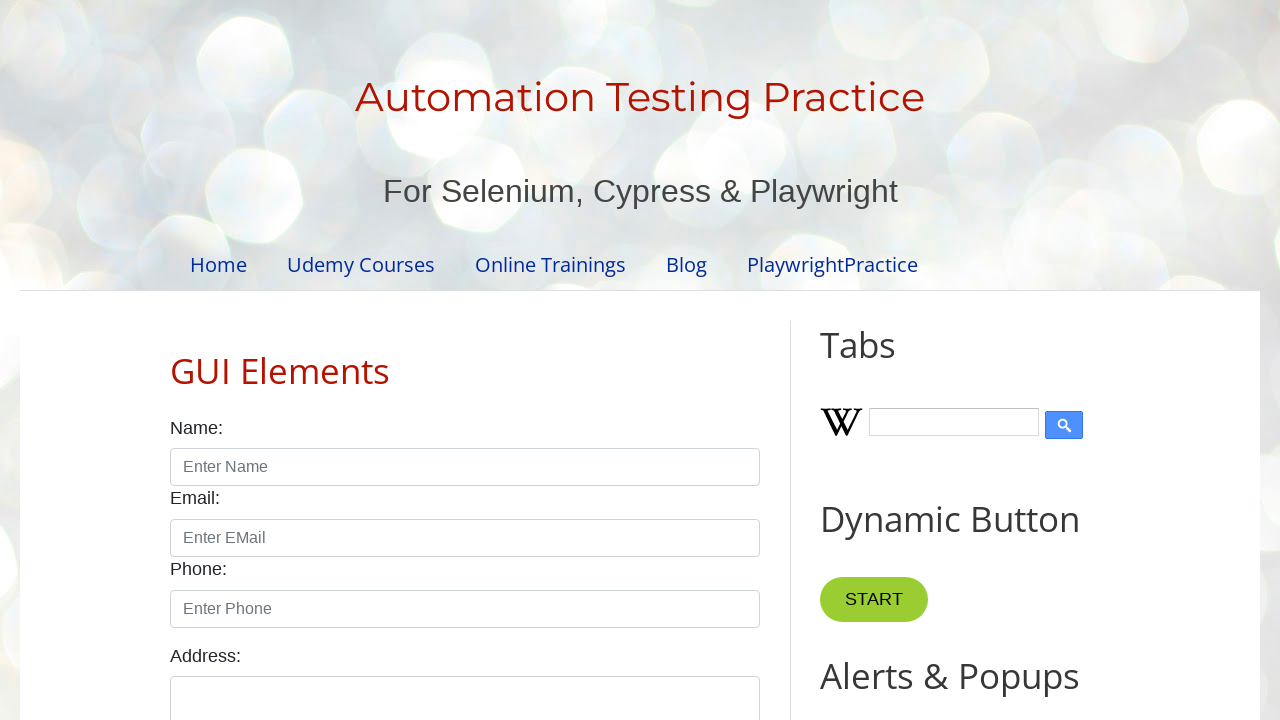

Navigated to test automation practice page
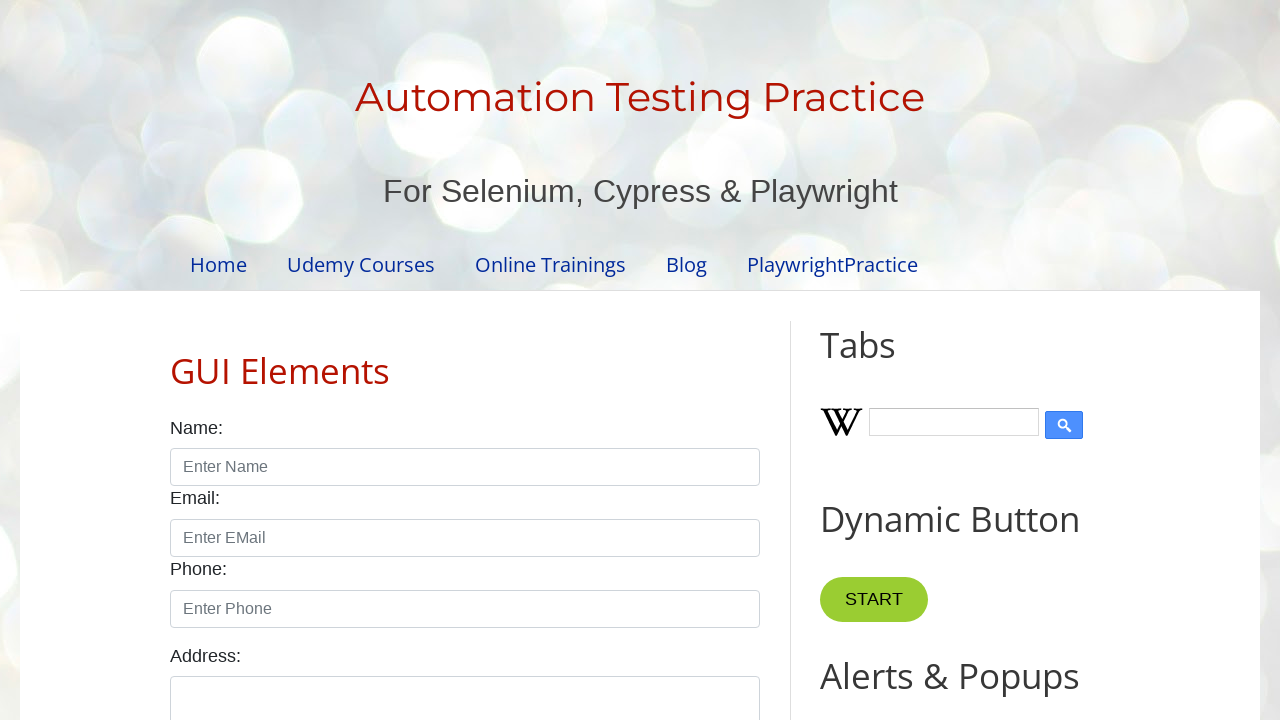

Located all day checkboxes on the page
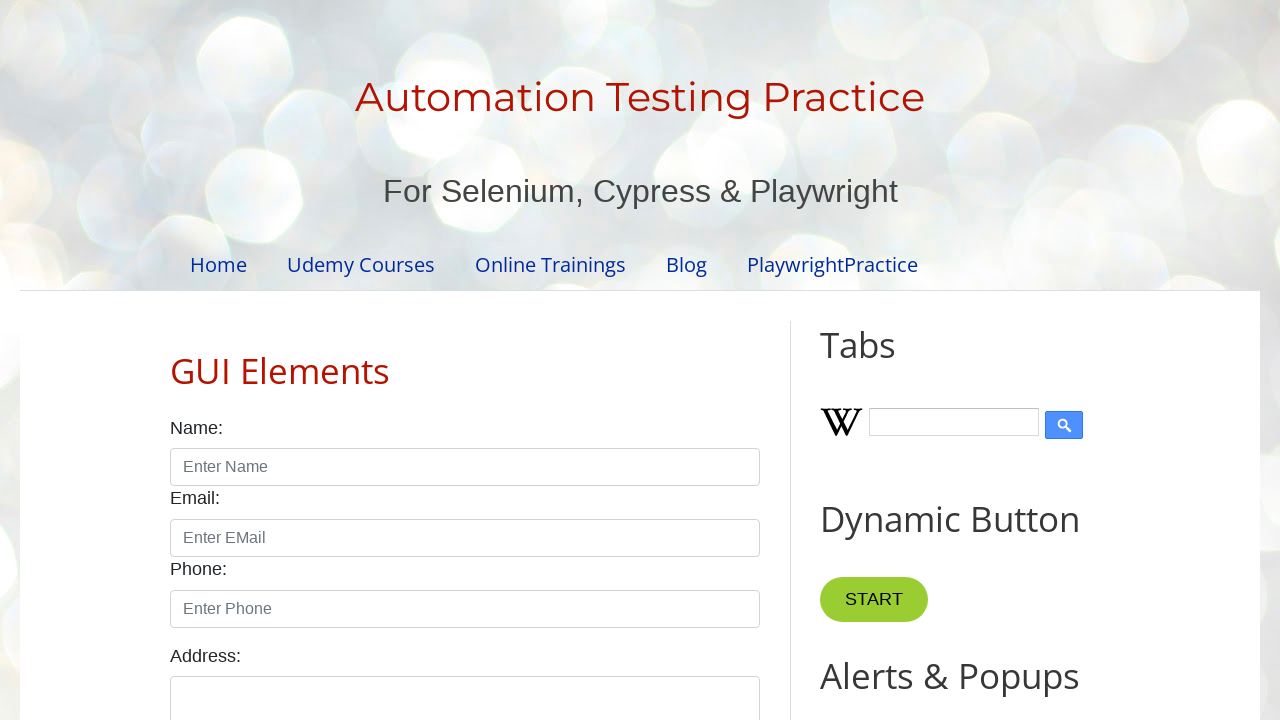

Selected sunday checkbox at (176, 360) on xpath=//input[@type='checkbox' and contains(@id,'day')] >> nth=0
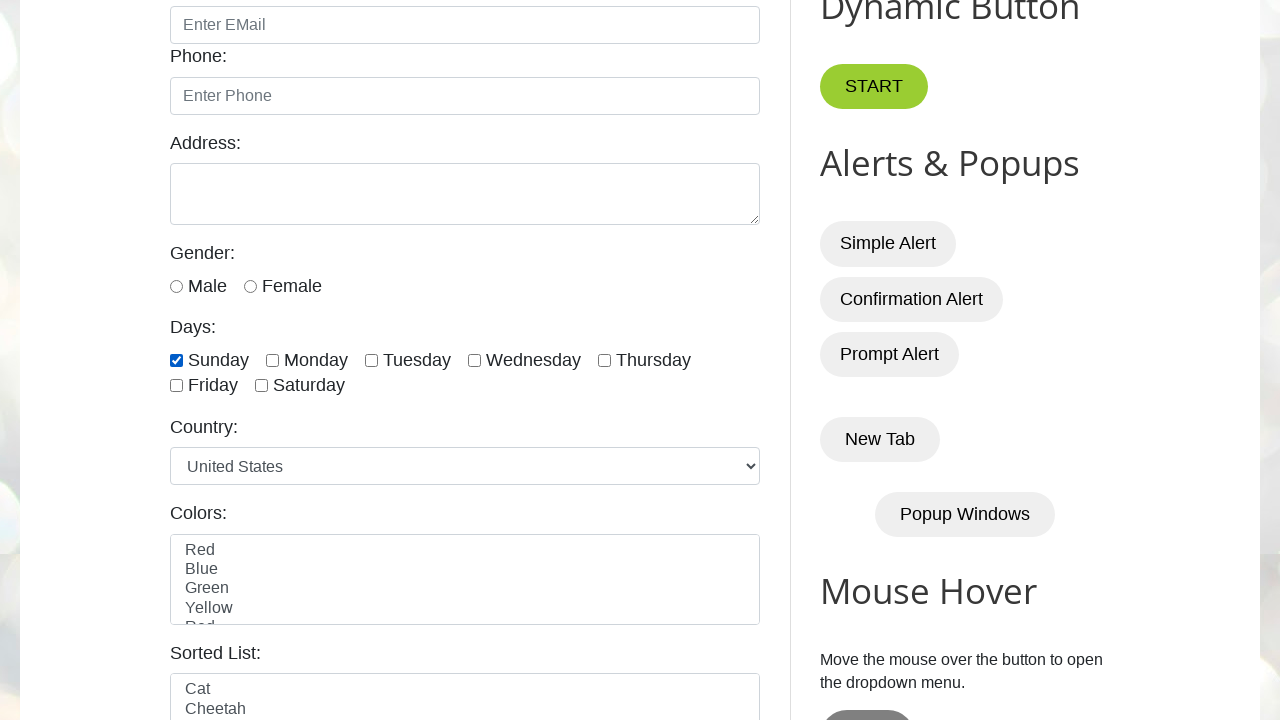

Selected monday checkbox at (272, 360) on xpath=//input[@type='checkbox' and contains(@id,'day')] >> nth=1
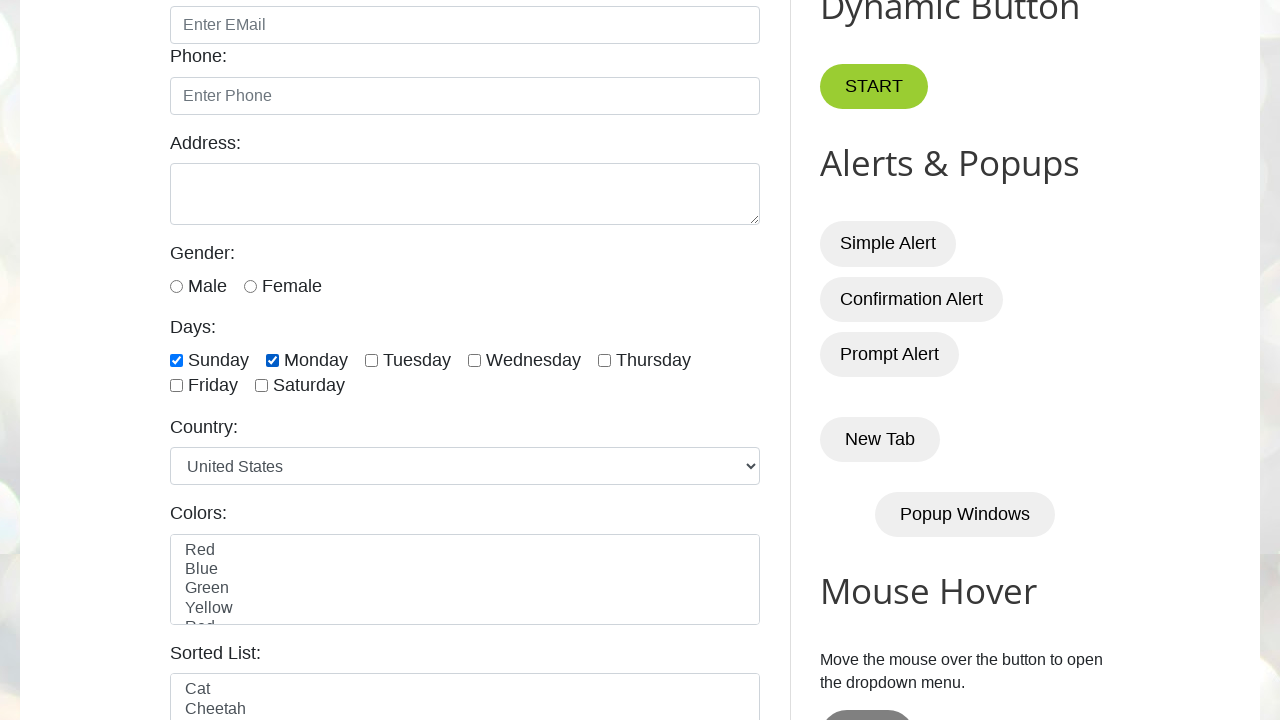

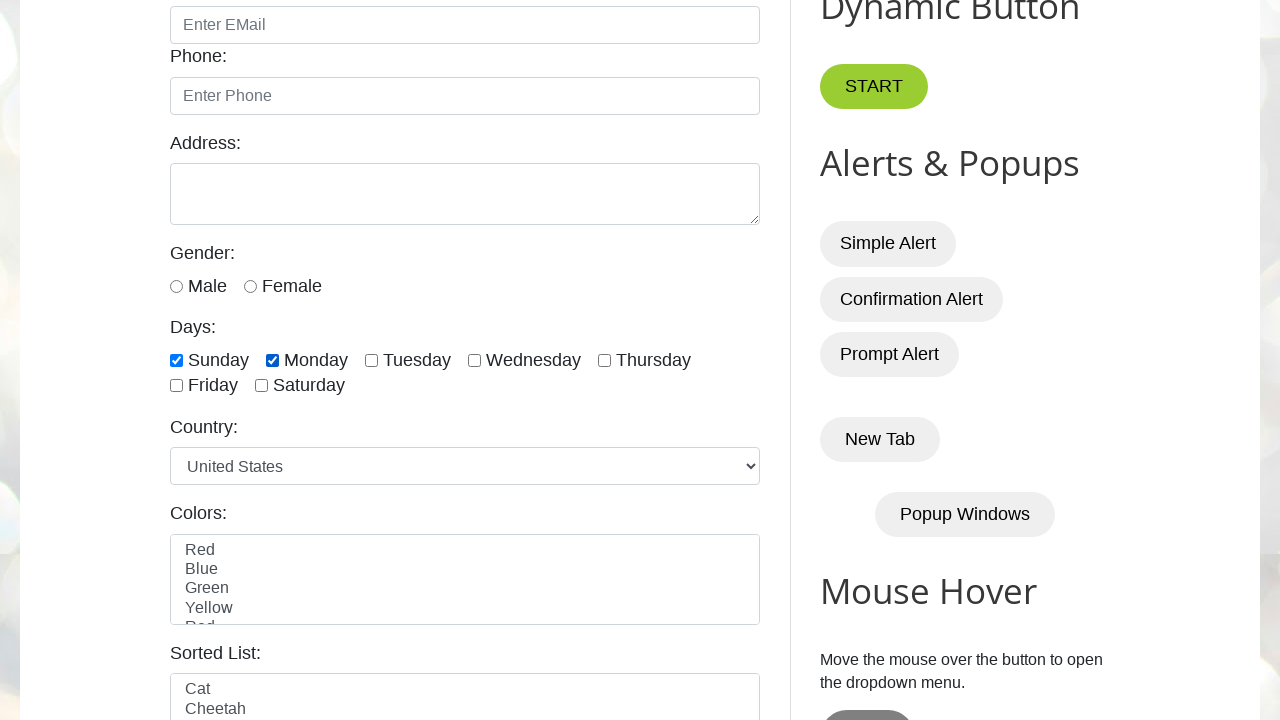